Tests that a button becomes visible after waiting, verifying the dynamic visibility property on DemoQA's dynamic properties page

Starting URL: https://demoqa.com/dynamic-properties

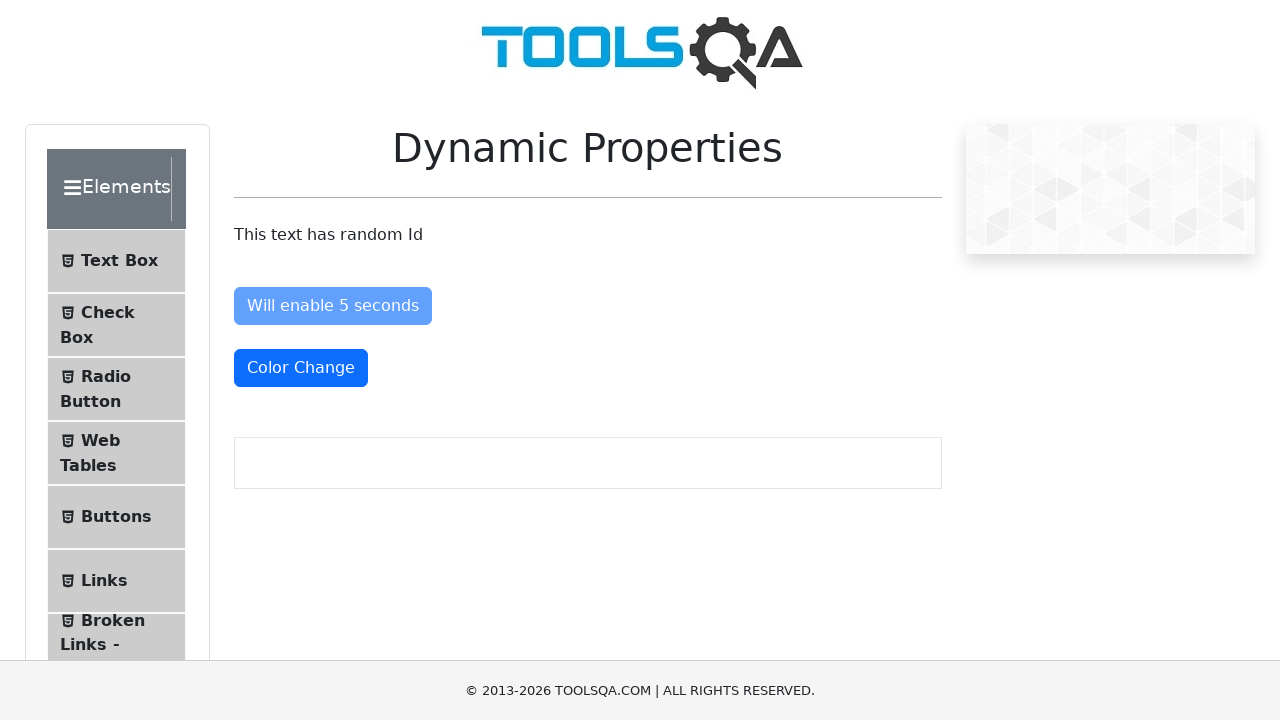

Waited for 'Visible After 5 Seconds' button to become visible
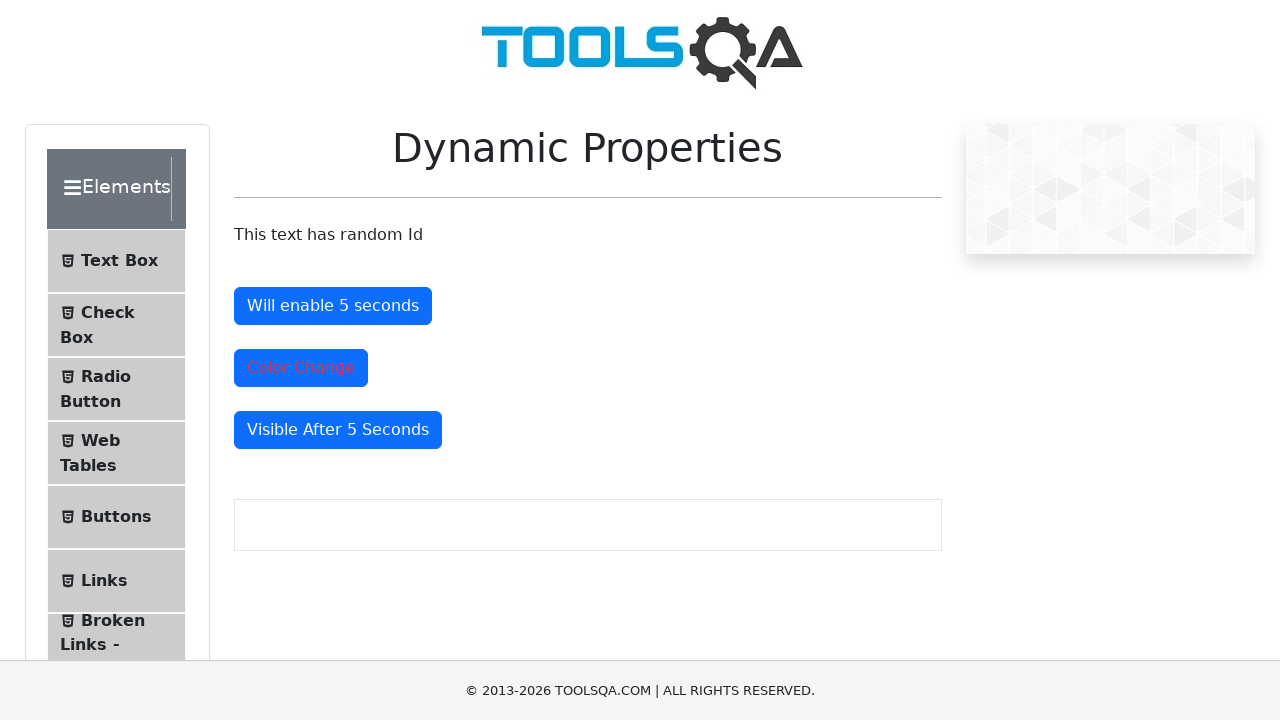

Located the button element with id 'visibleAfter'
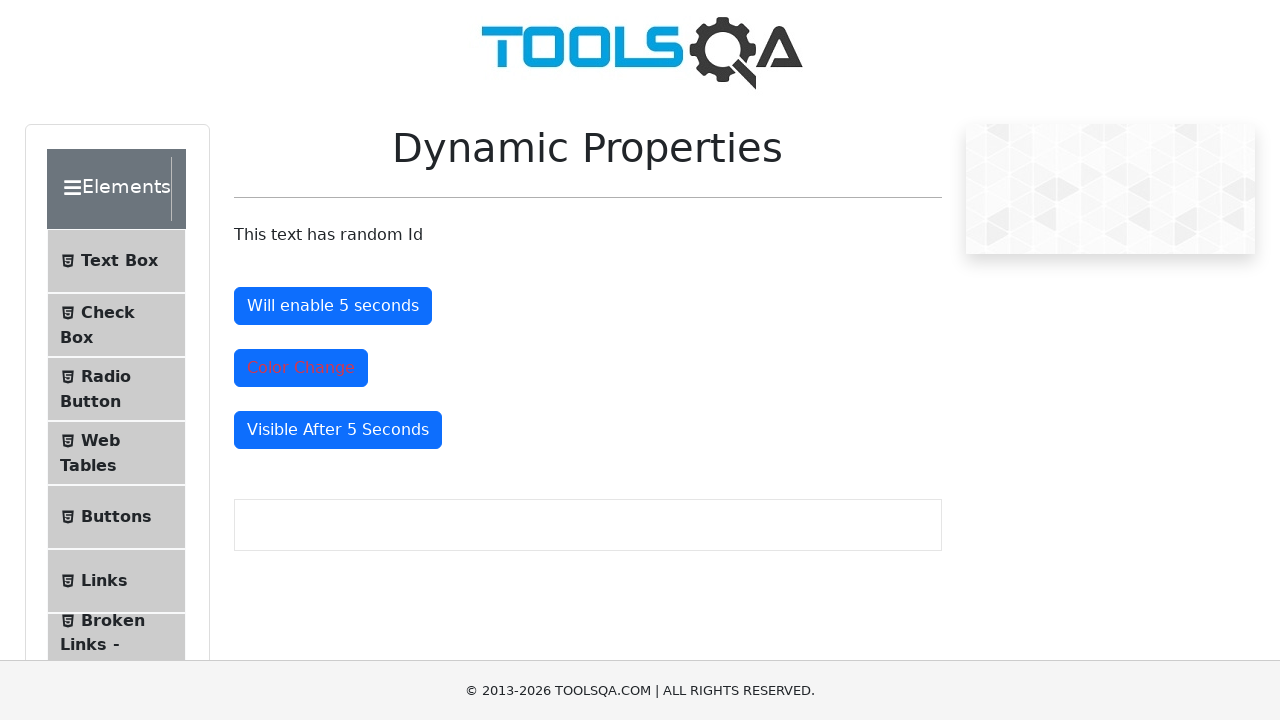

Verified that the button is visible on the page
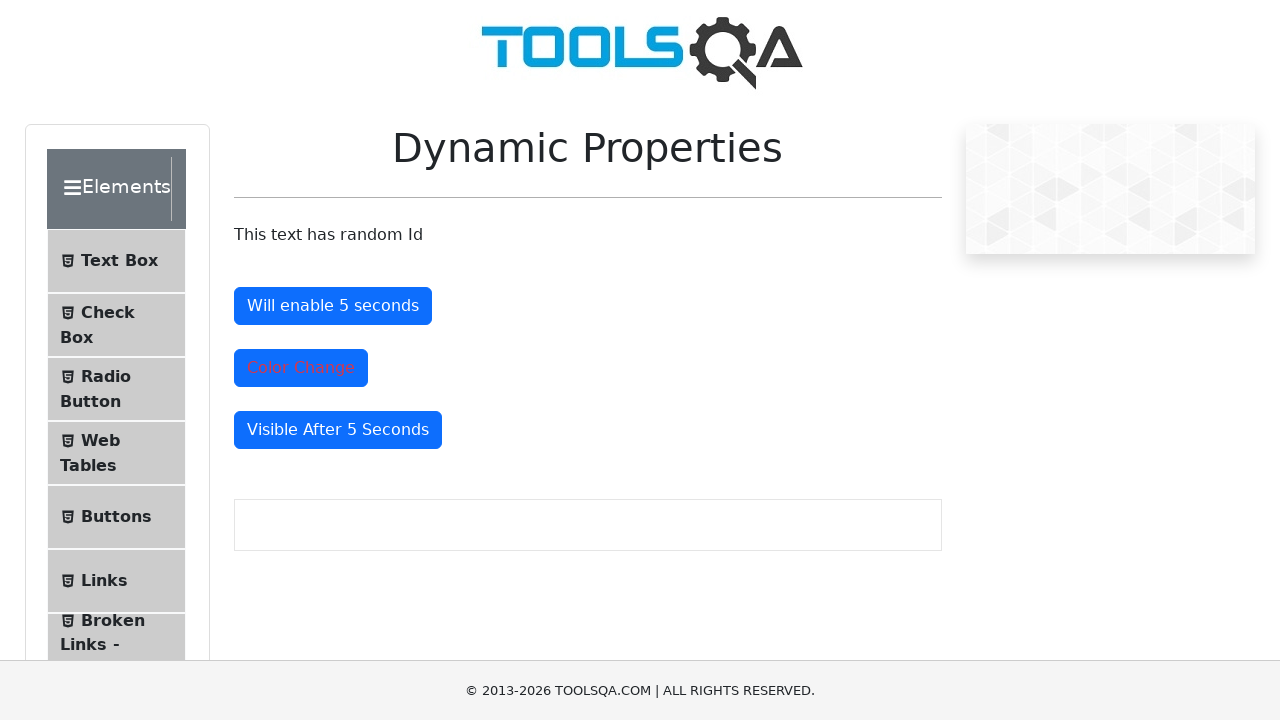

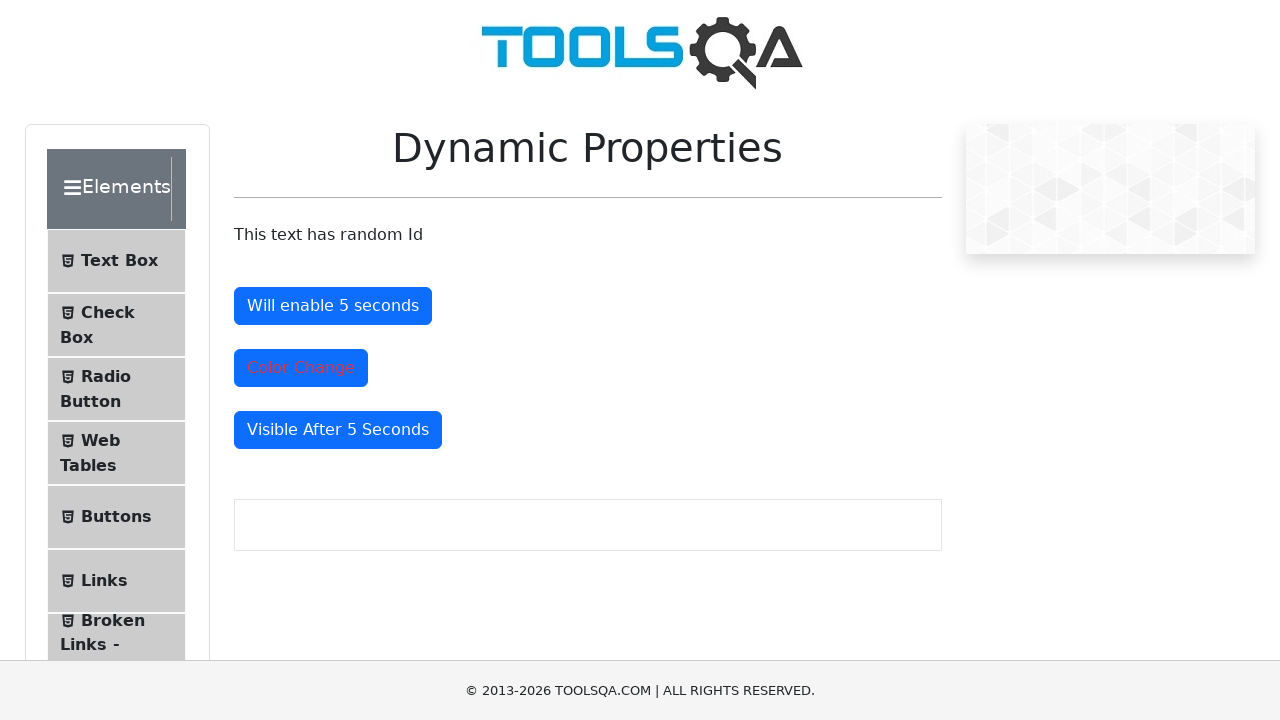